Tests multi-select functionality using keyboard modifier to select non-consecutive elements

Starting URL: https://automationfc.github.io/jquery-selectable/

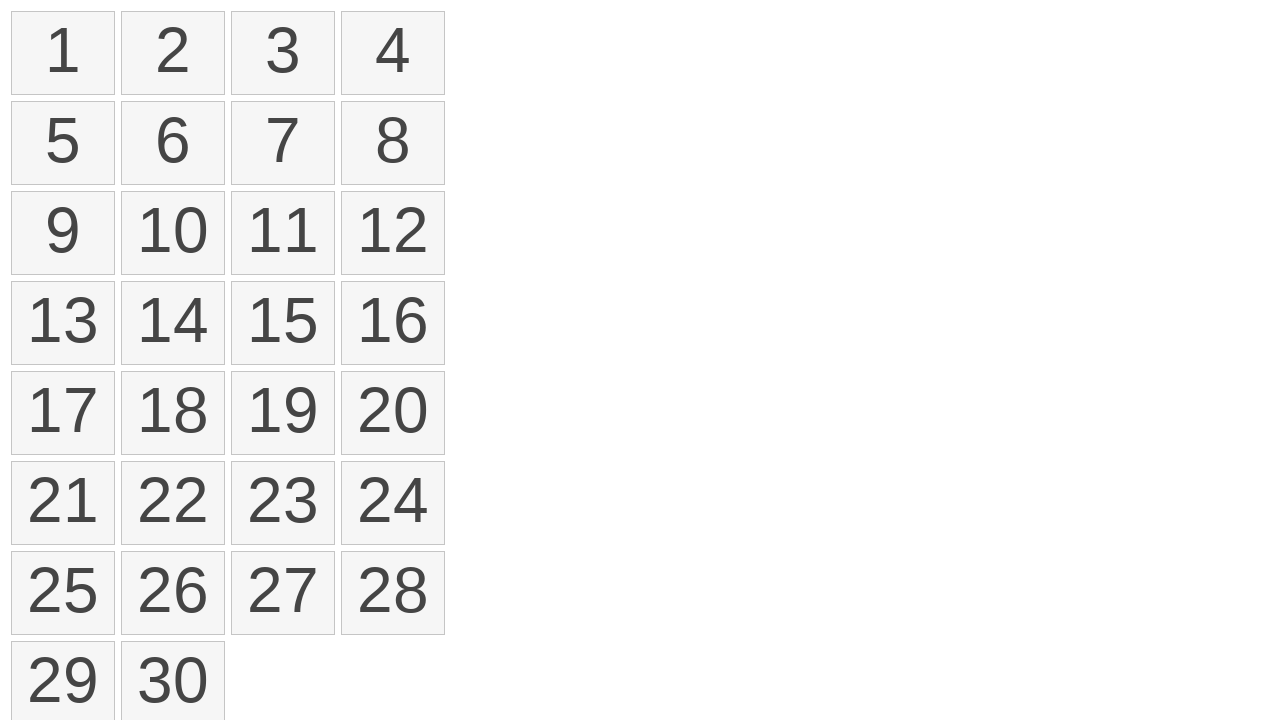

Pressed down Control key for multi-select modifier
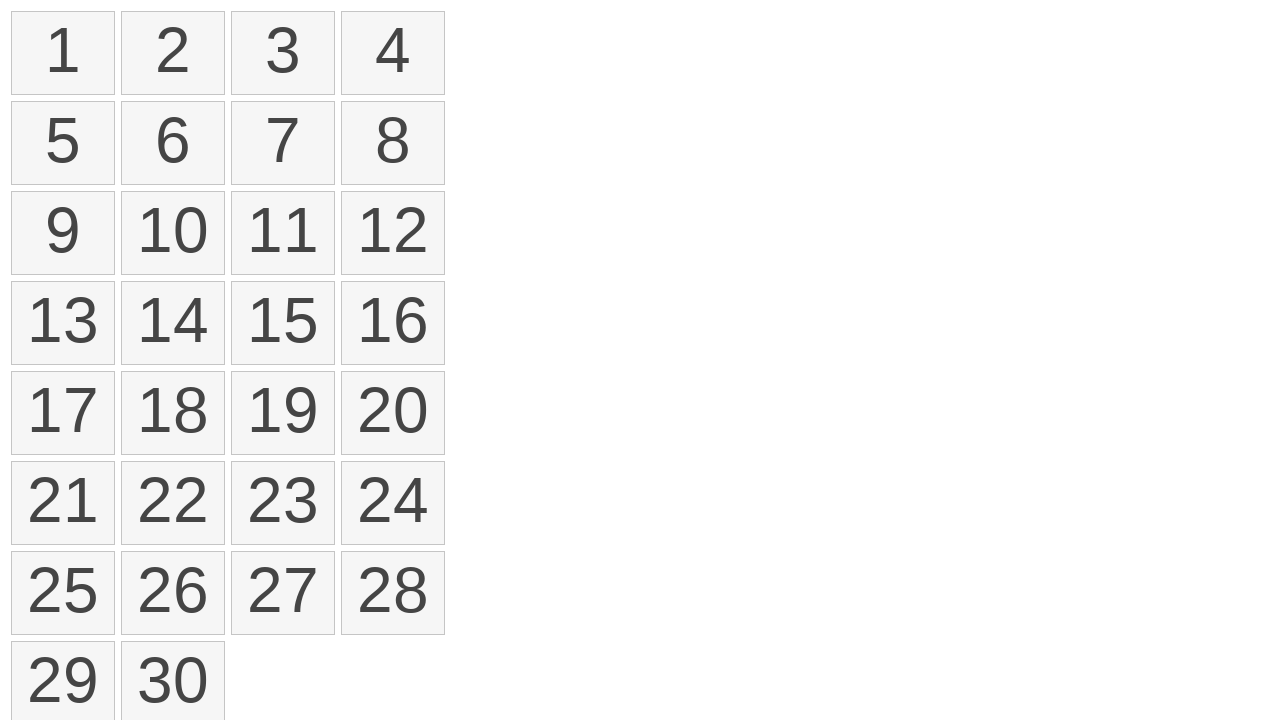

Clicked on list item 2 while holding Control at (173, 53) on ol#selectable>li >> nth=1
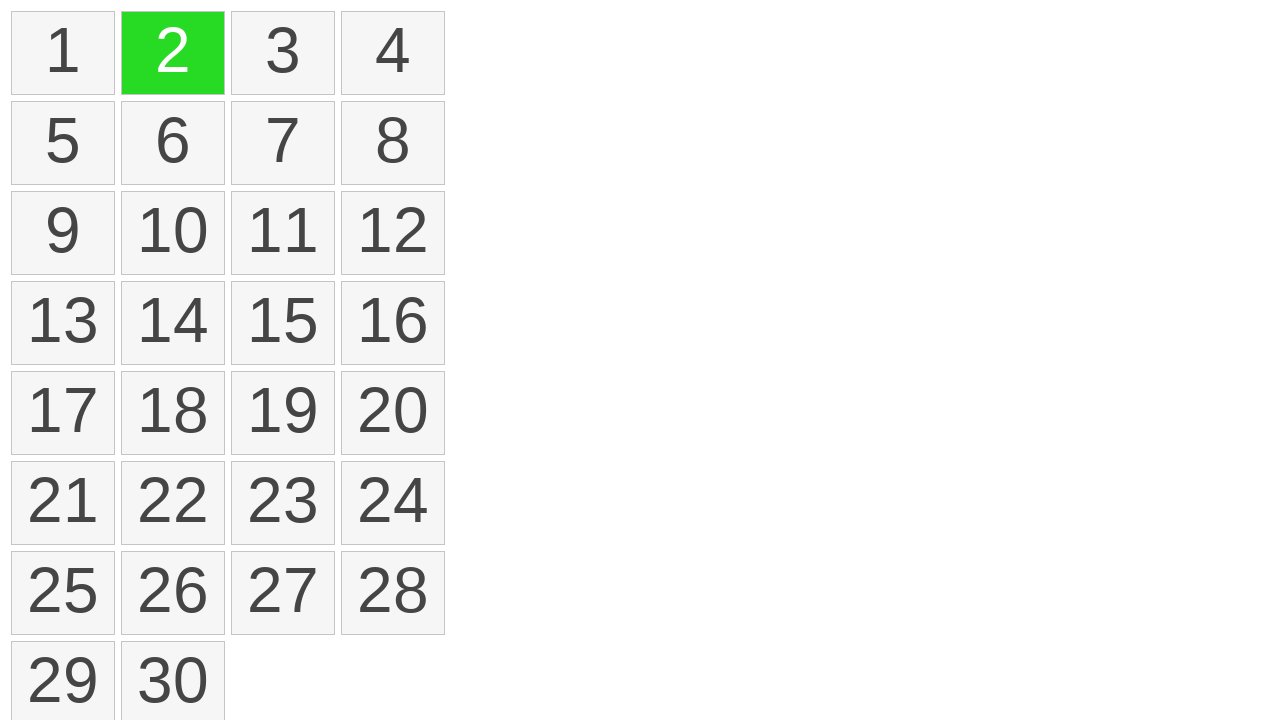

Clicked on list item 4 while holding Control at (393, 53) on ol#selectable>li >> nth=3
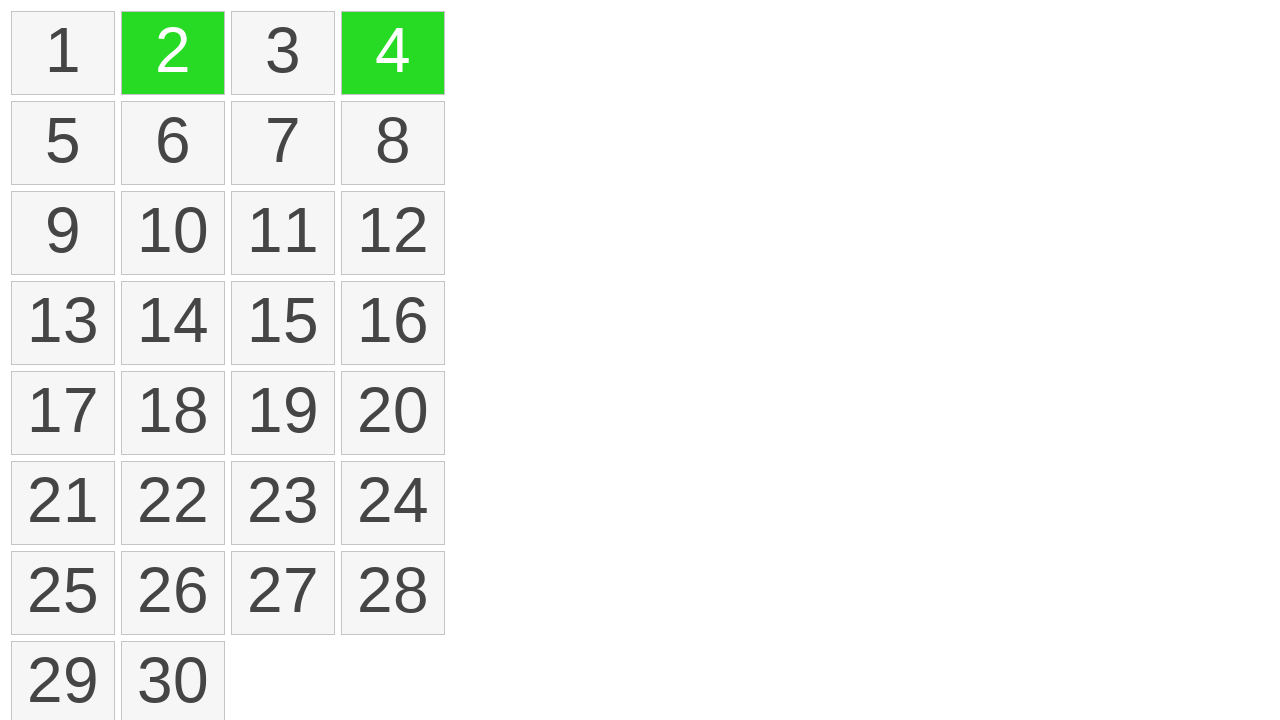

Clicked on list item 11 while holding Control at (283, 233) on ol#selectable>li >> nth=10
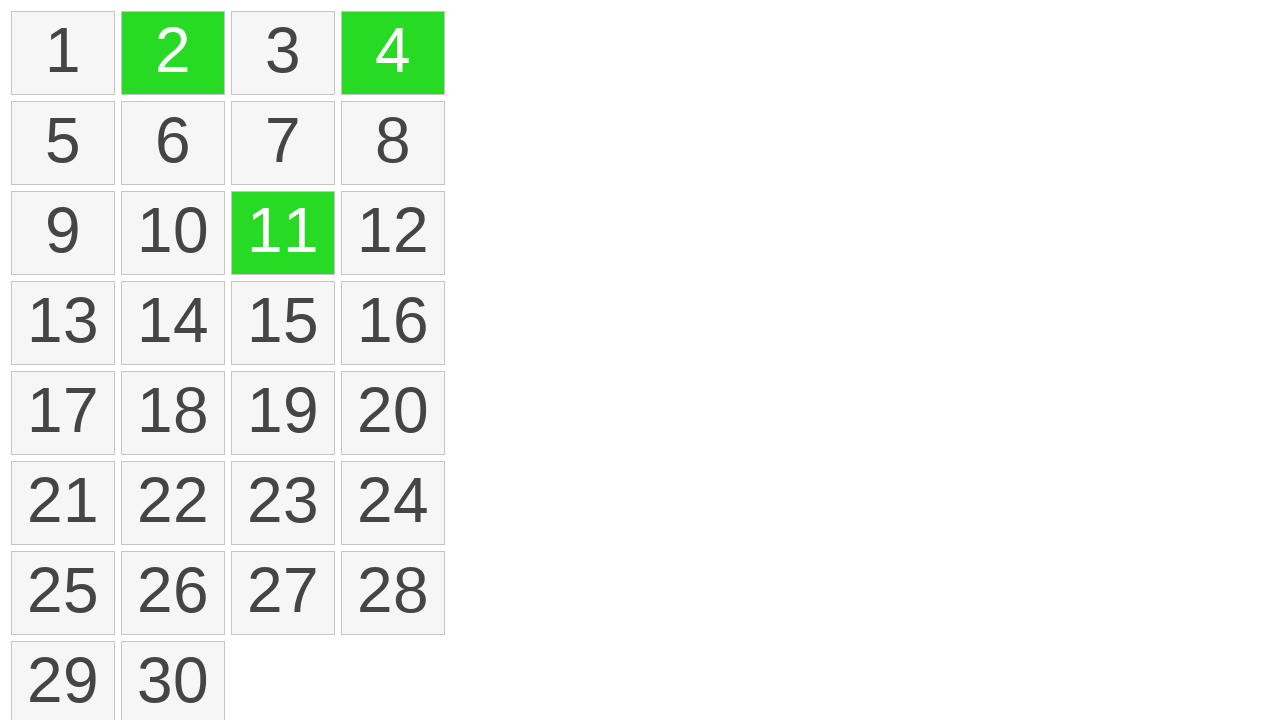

Released Control key after multi-select clicks
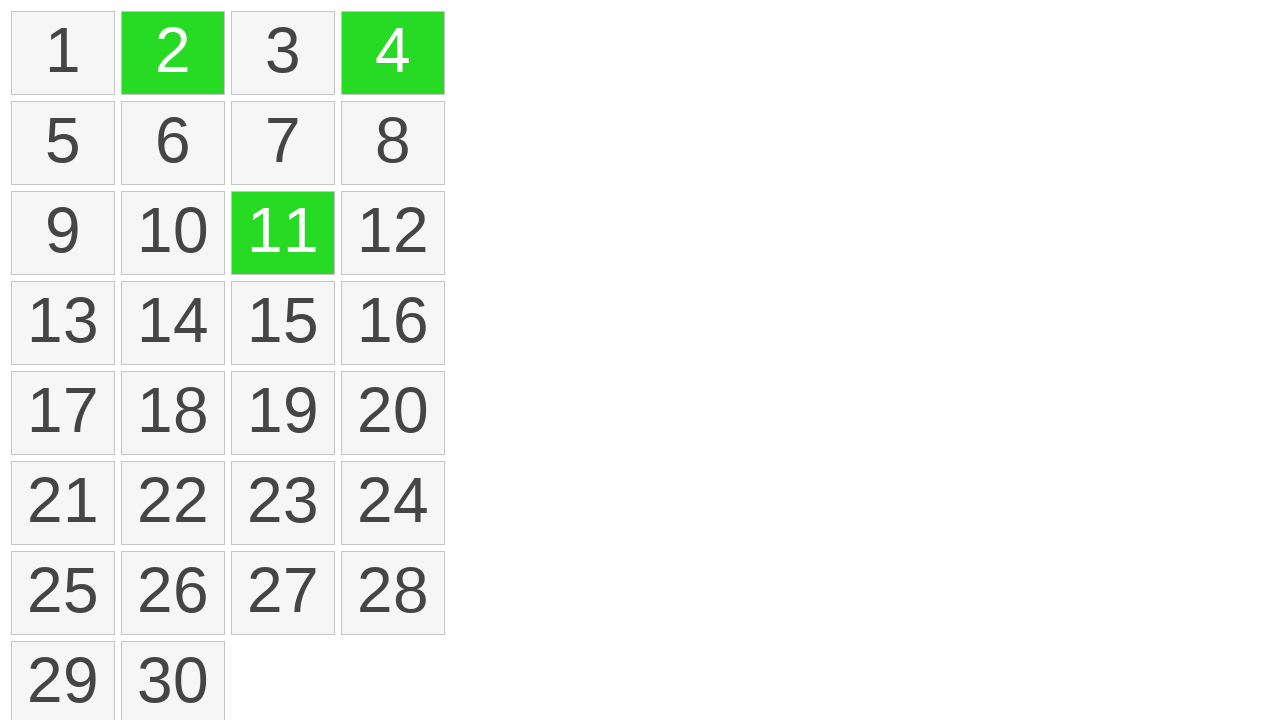

Verified that selected list items have ui-selected class applied
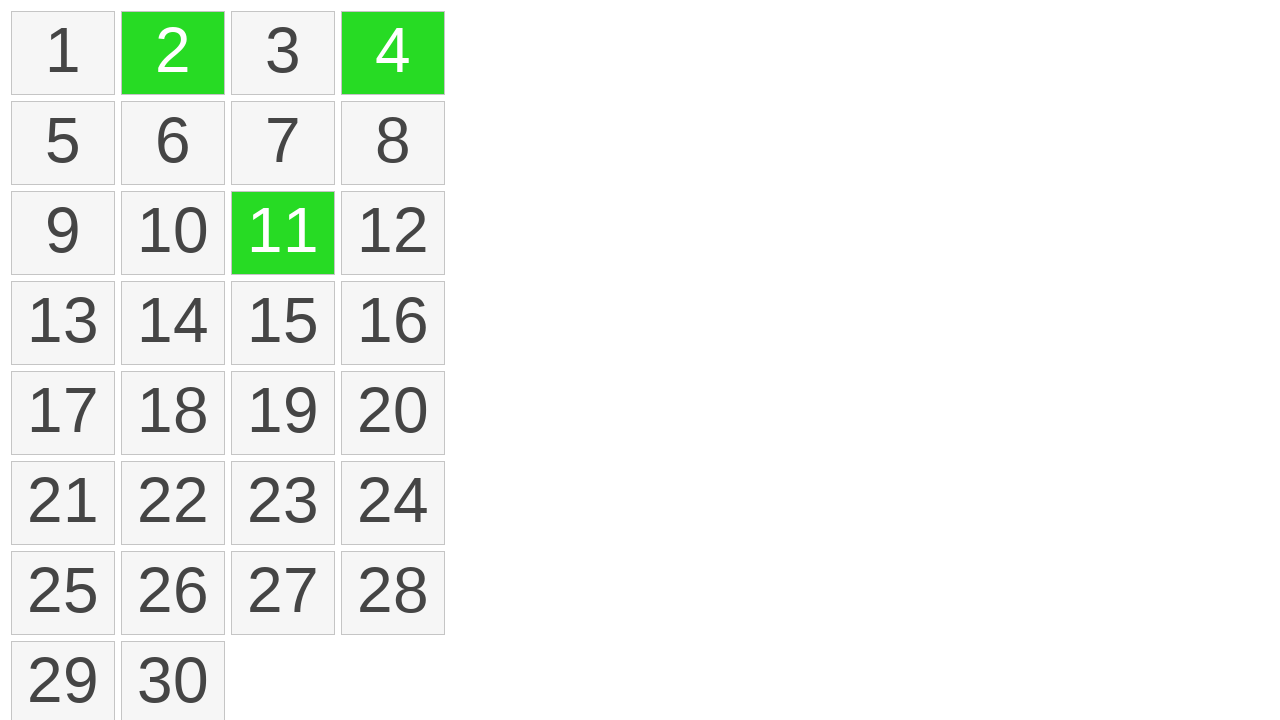

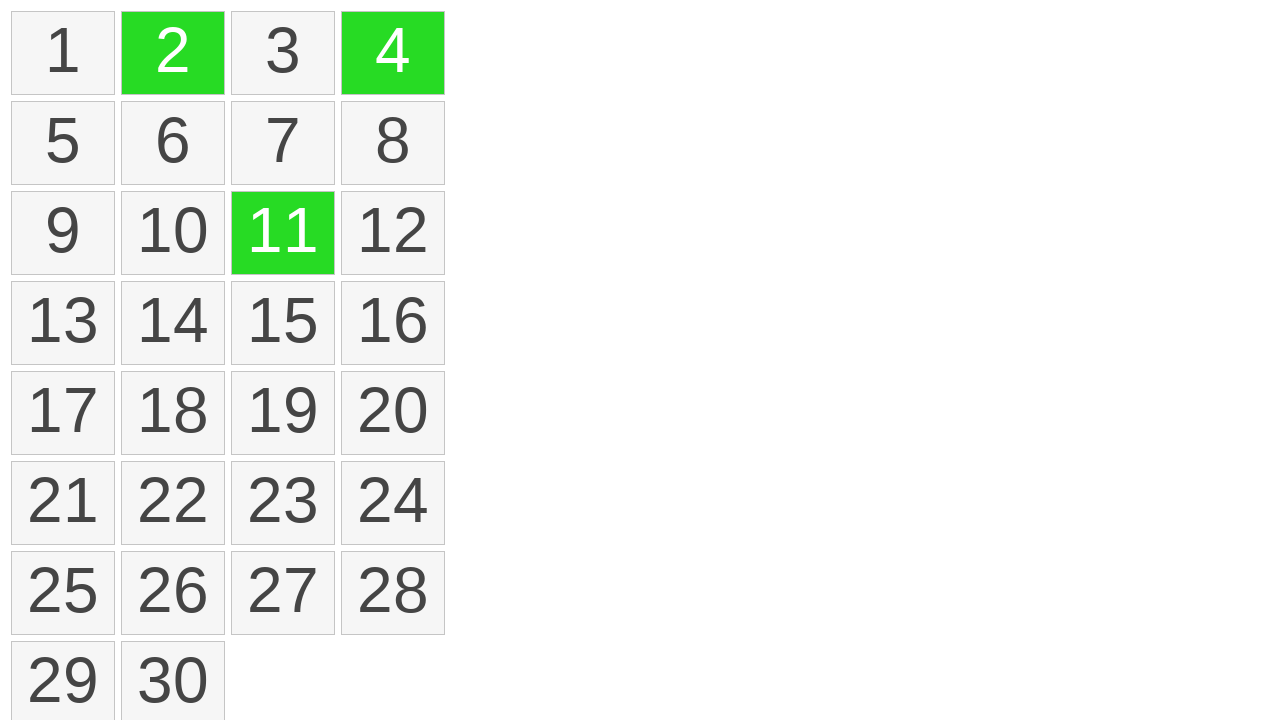